Tests ctrl+click functionality to select multiple non-contiguous items in a selectable list

Starting URL: https://automationfc.github.io/jquery-selectable/

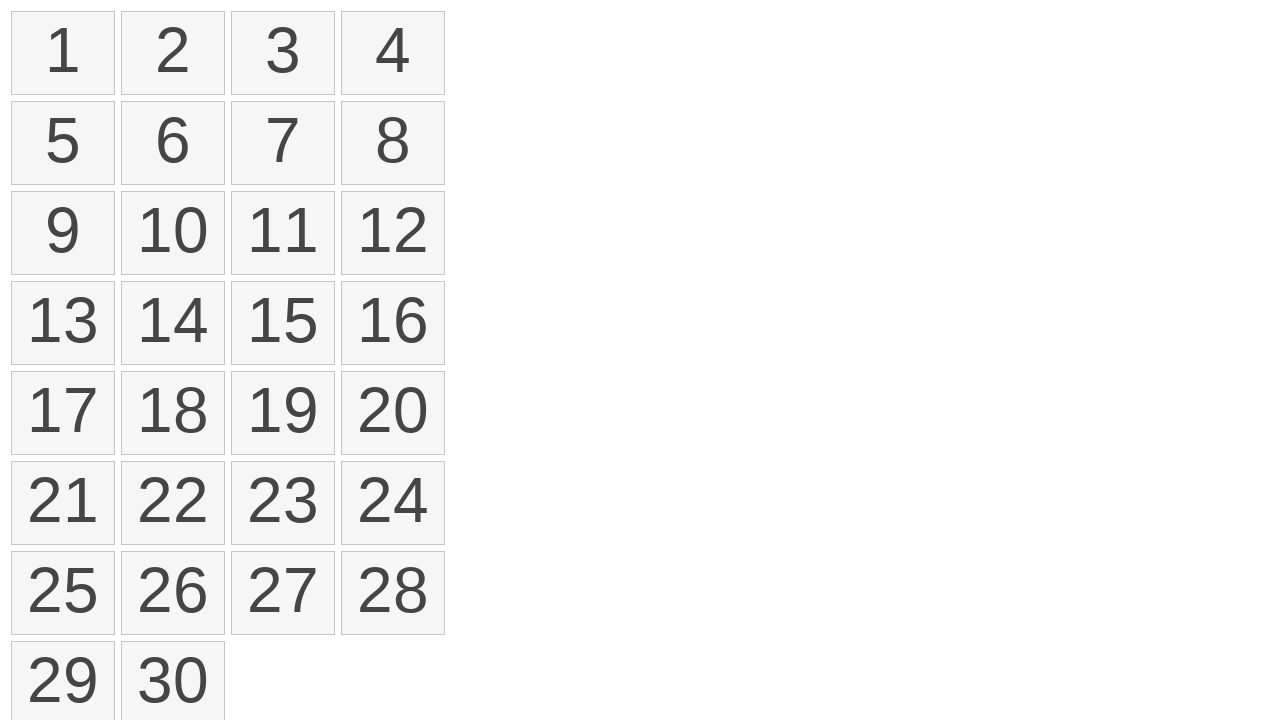

Waited for selectable items to load
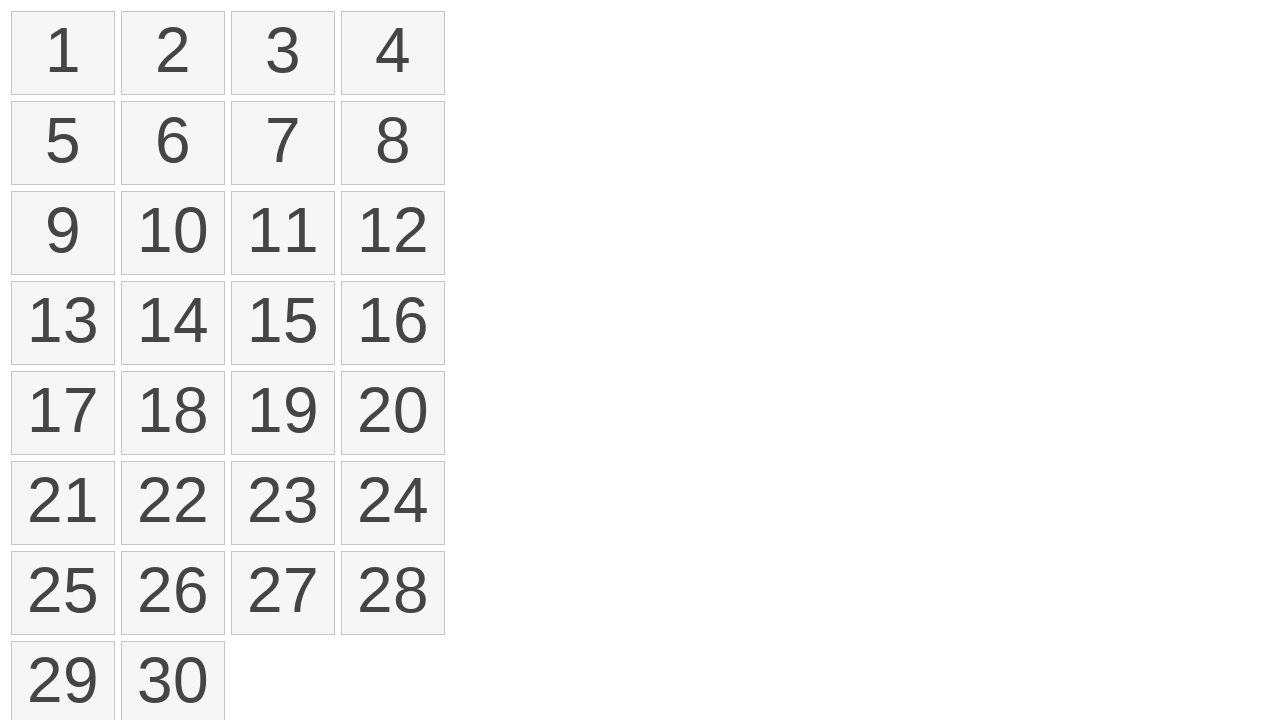

Clicked first item in selectable list at (63, 53) on ol#selectable>li >> nth=0
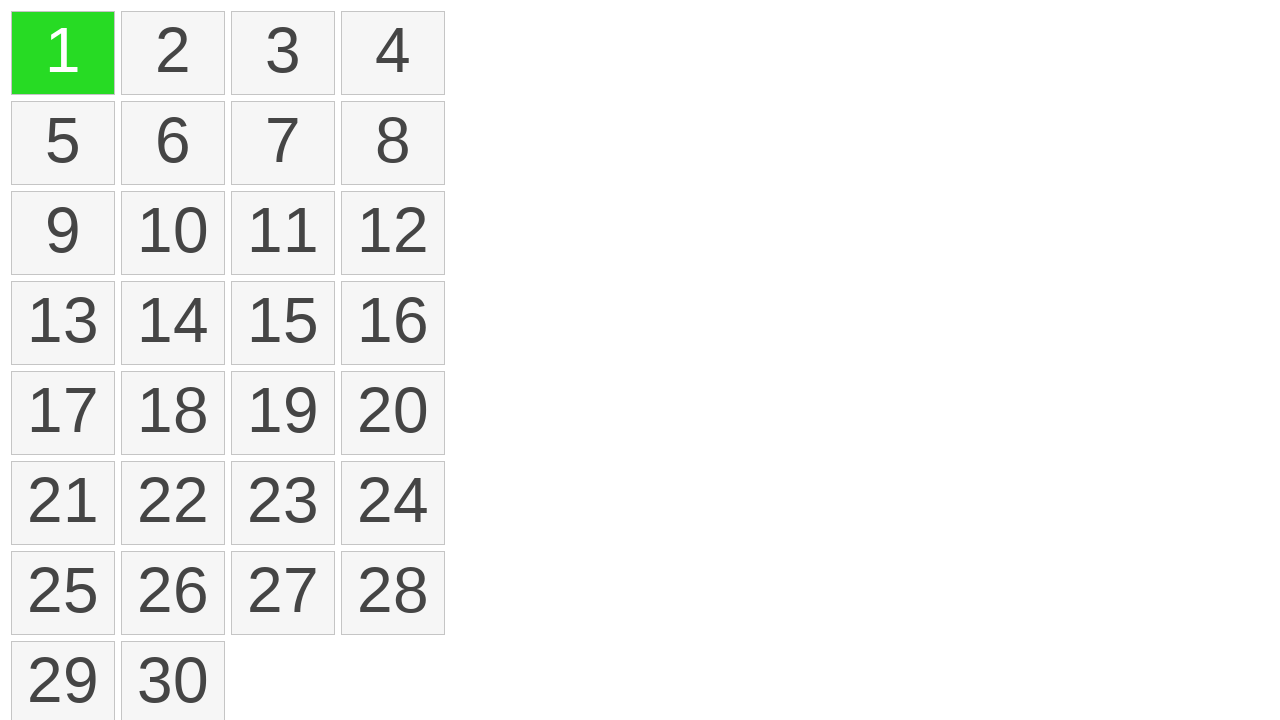

Ctrl+clicked third item to add to selection at (283, 53) on ol#selectable>li >> nth=2
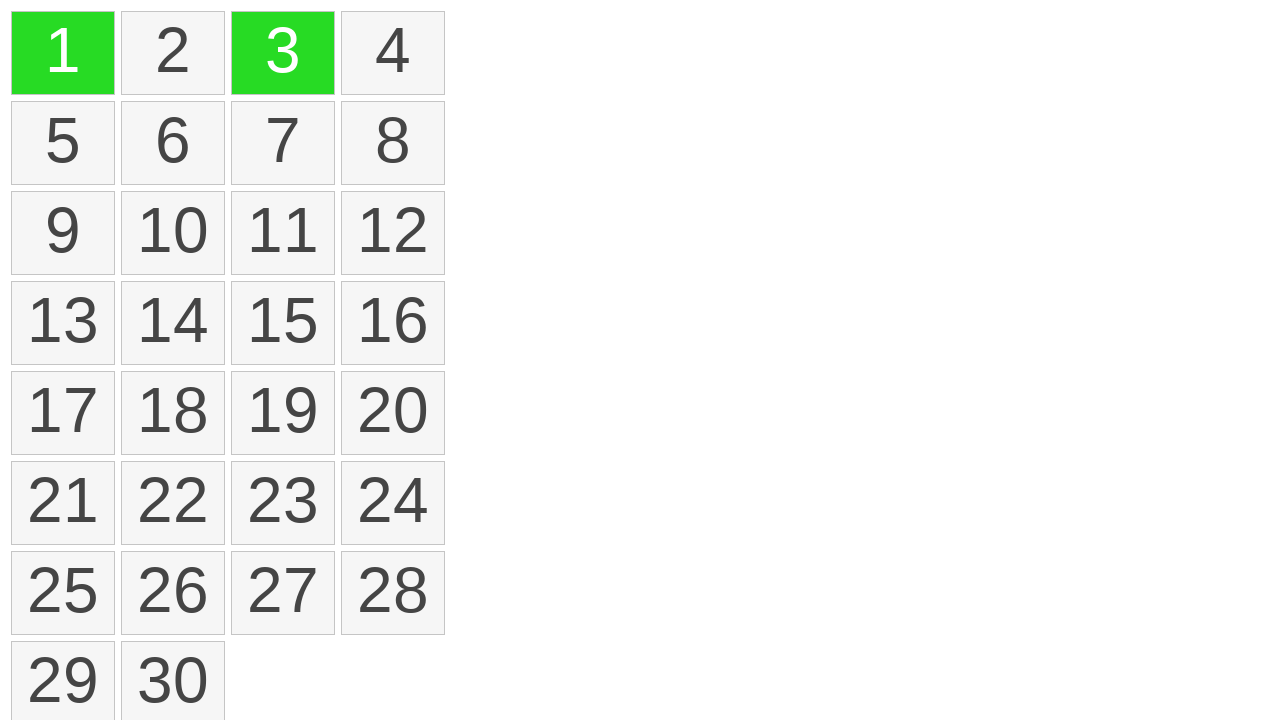

Ctrl+clicked sixth item to add to selection at (173, 143) on ol#selectable>li >> nth=5
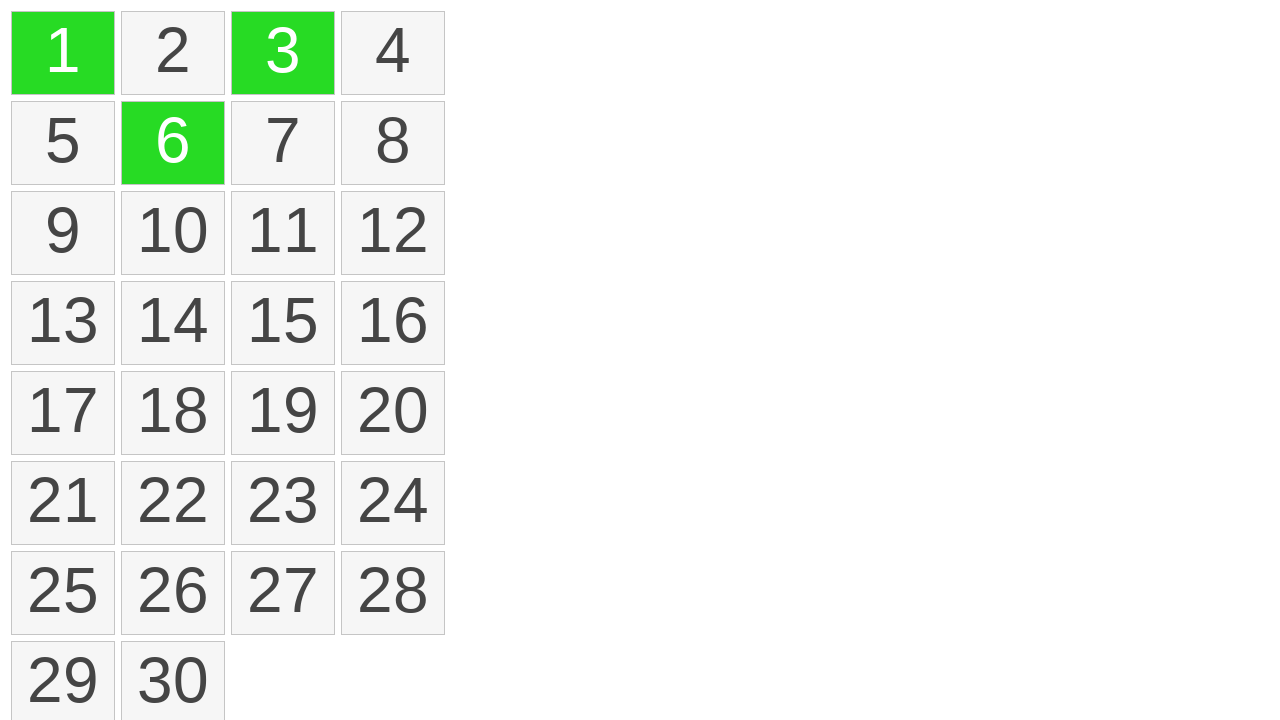

Verified that selected items are marked with ui-selected class
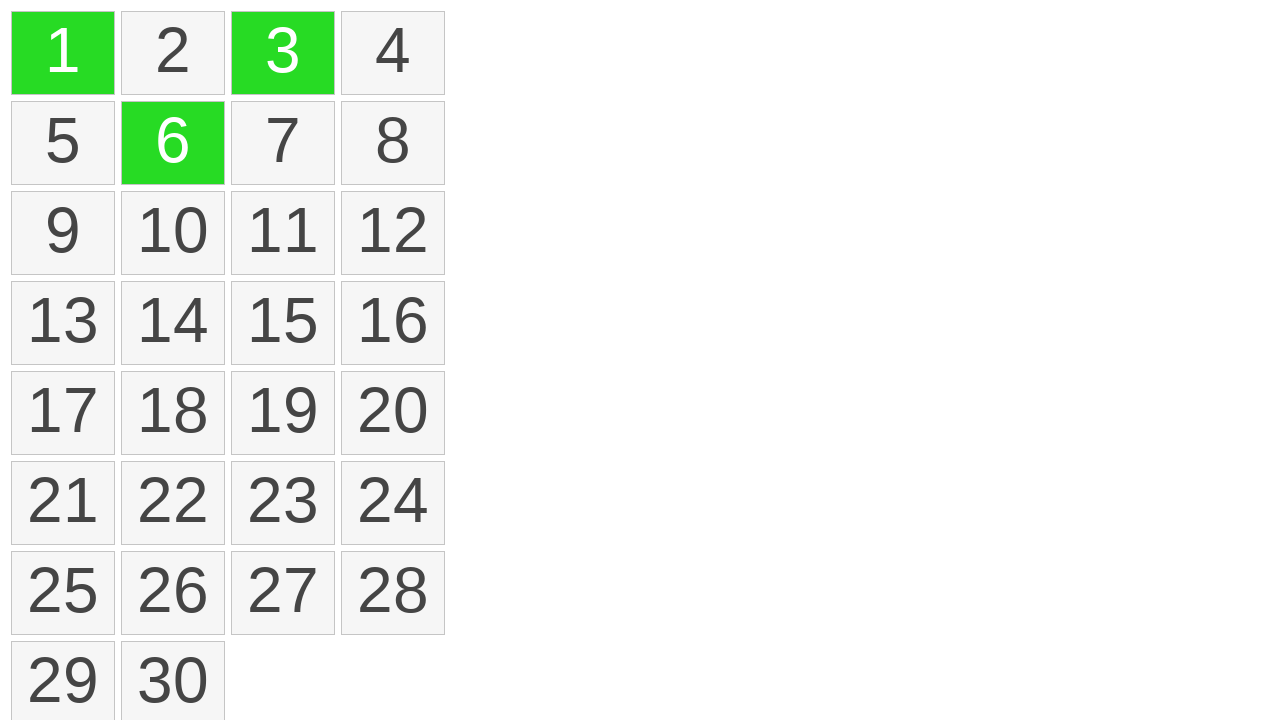

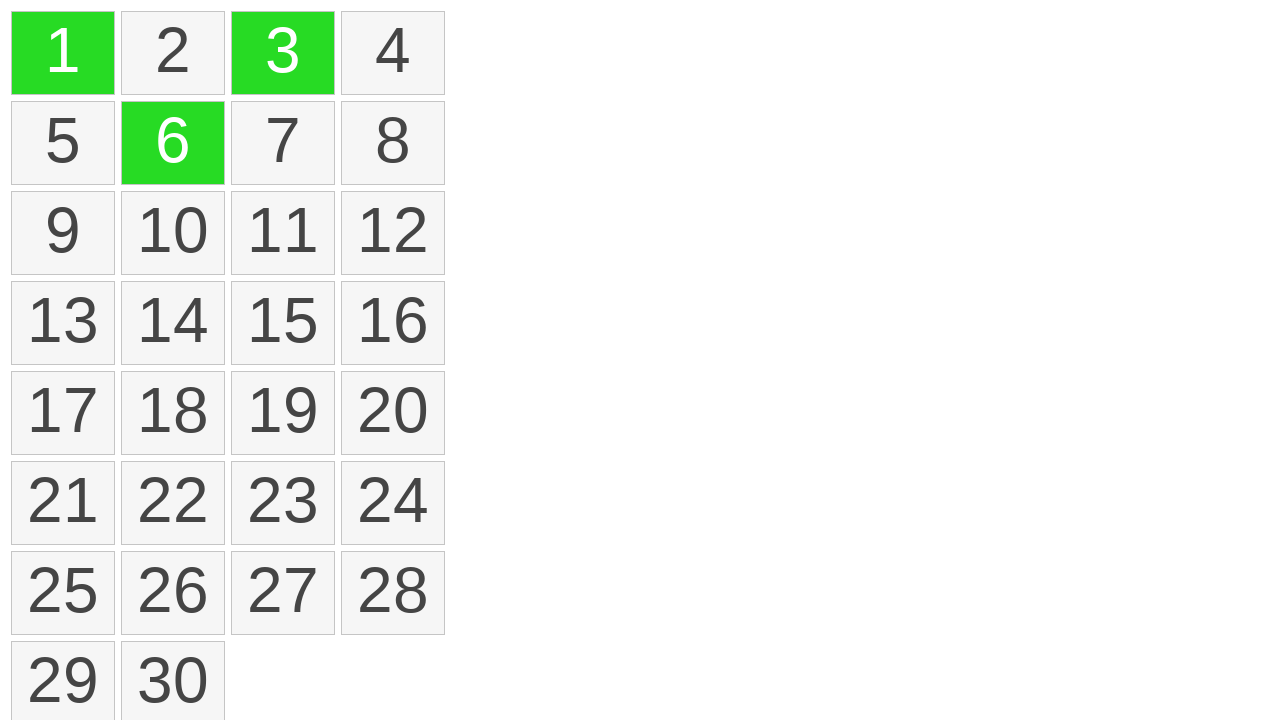